Tests the calculator.net website by performing addition operations - entering numbers, clicking the plus operator, and verifying the calculated result.

Starting URL: https://www.calculator.net/

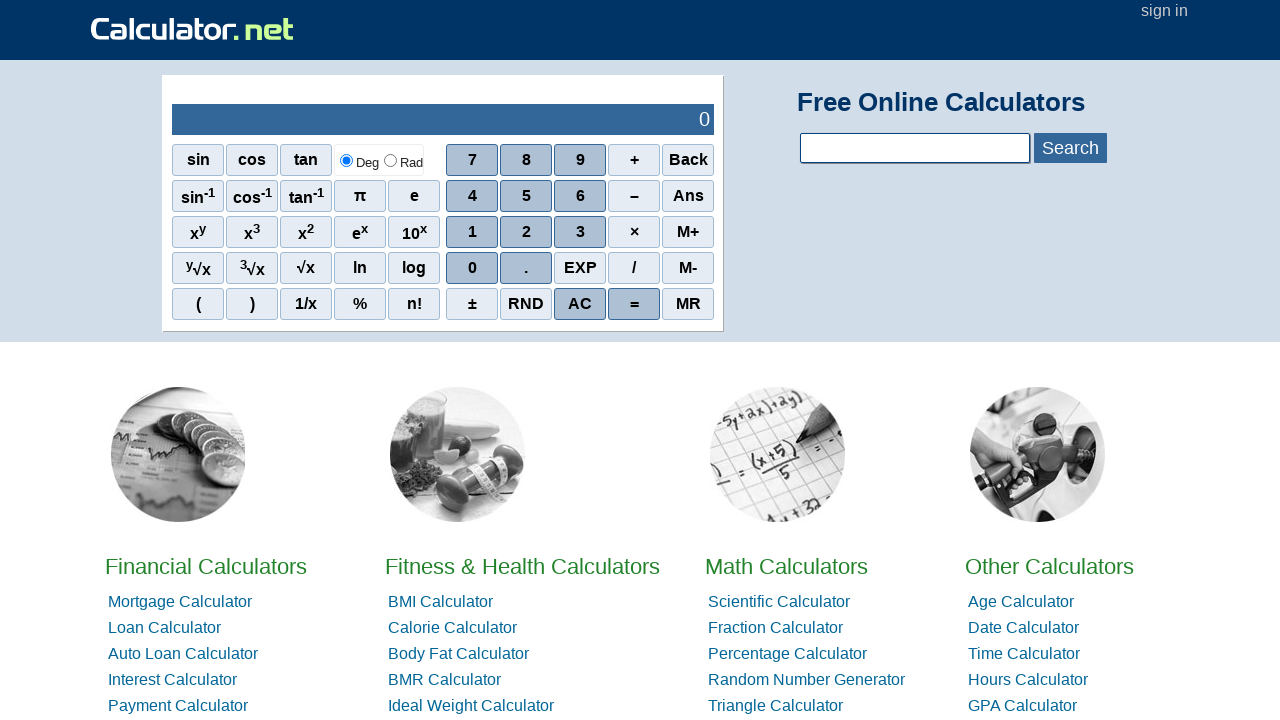

Clicked number 1 for first operand at (472, 232) on xpath=//span[.='1']
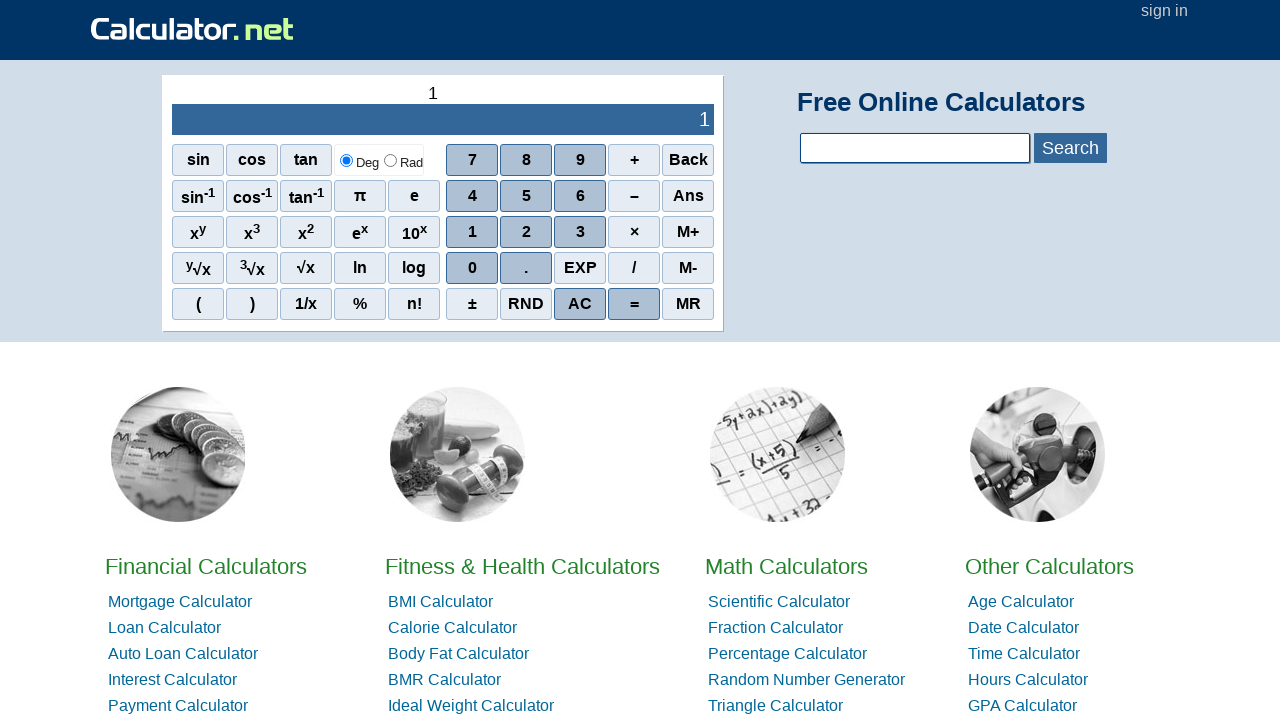

Clicked number 5 to form 15 at (526, 196) on xpath=//span[.='5']
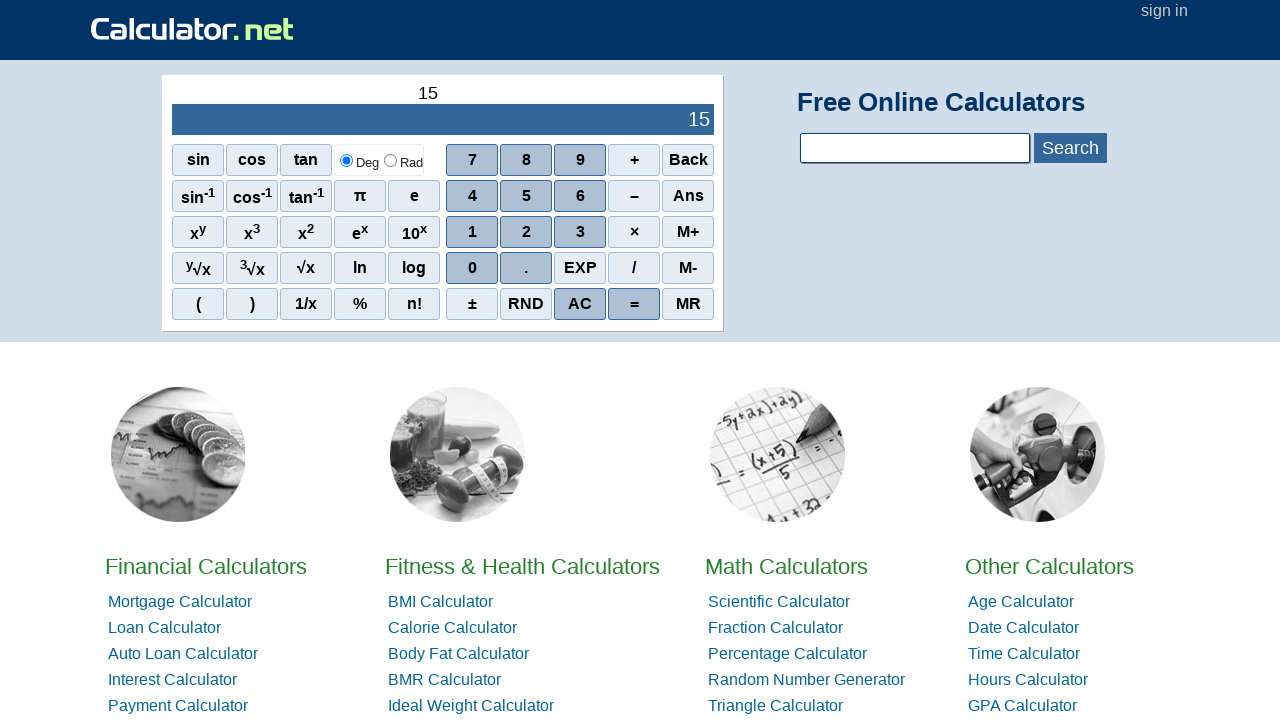

Clicked plus operator at (634, 160) on xpath=//span[.='+']
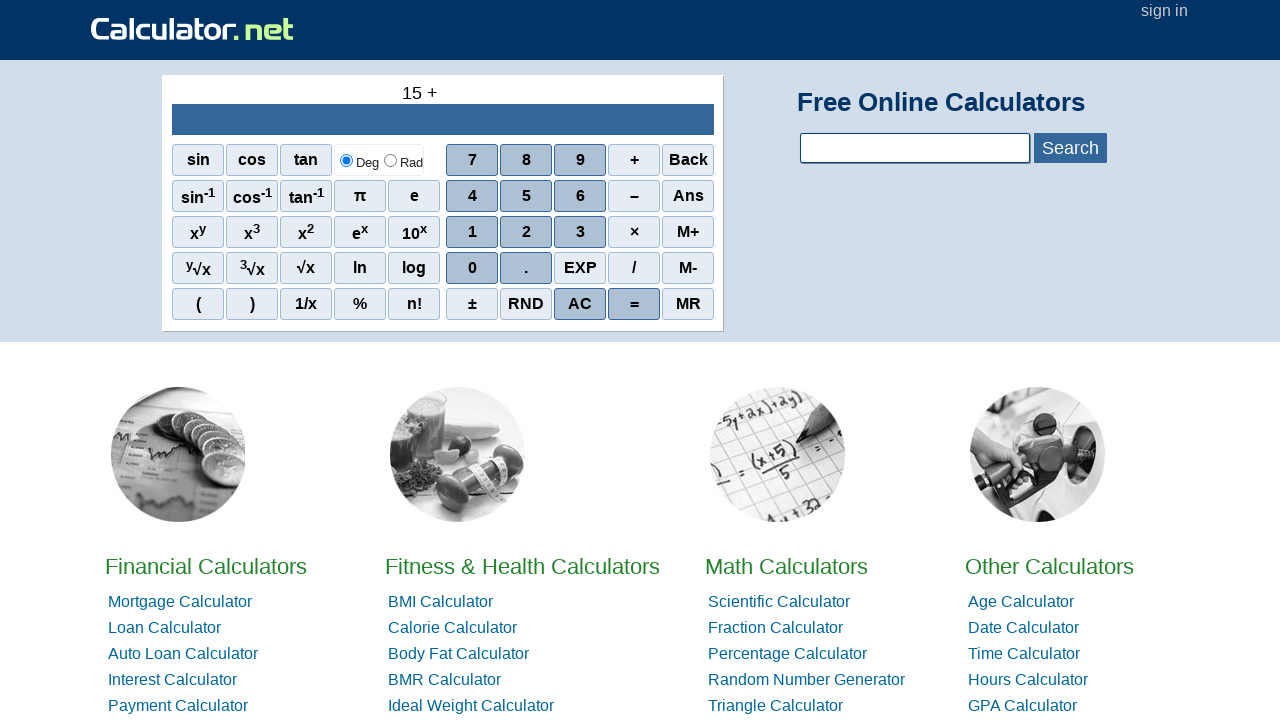

Clicked number 1 for second operand at (472, 232) on xpath=//span[.='1']
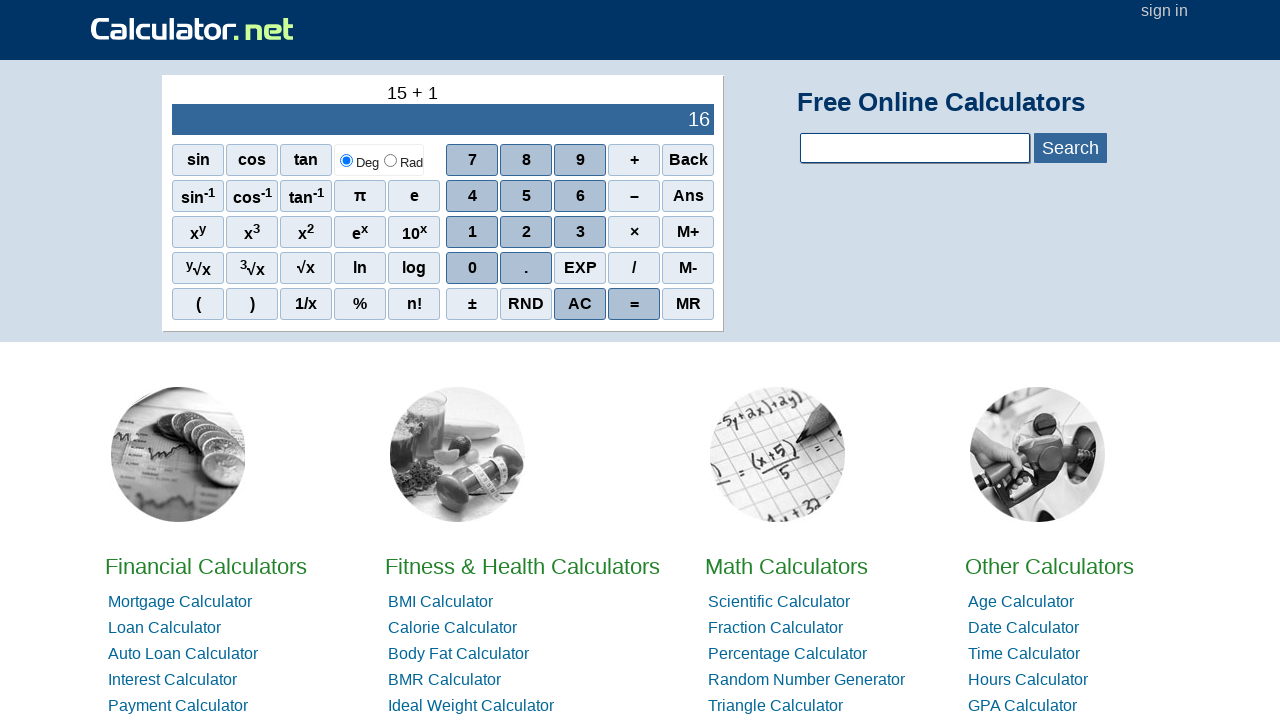

Clicked number 0 at (472, 268) on xpath=//span[.='0']
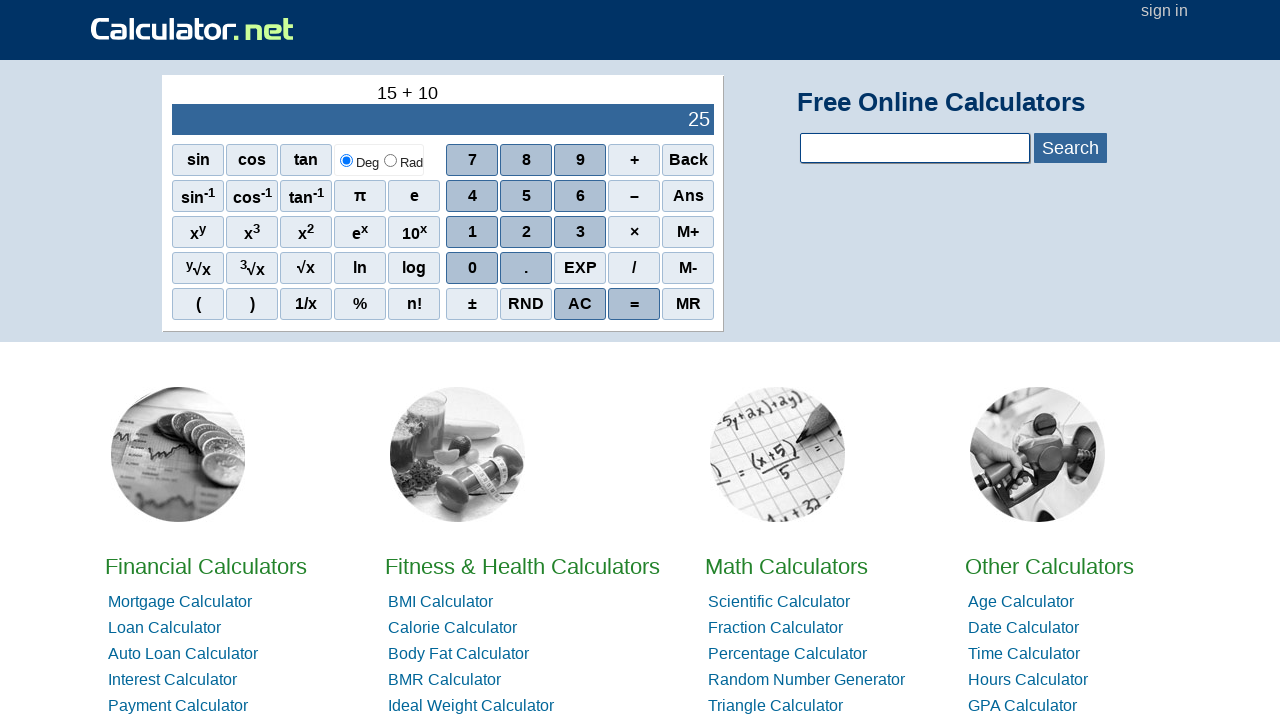

Clicked number 0 to form 100 at (472, 268) on xpath=//span[.='0']
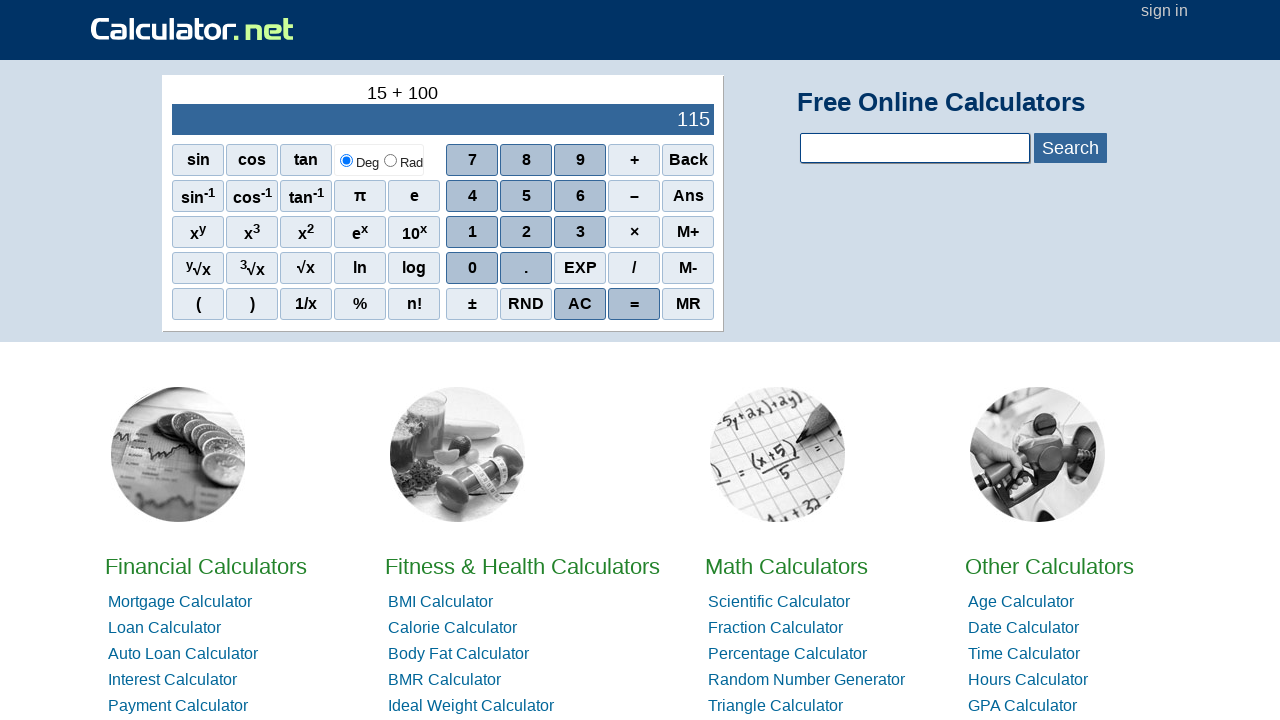

Clicked equals button to calculate 15 + 100 at (634, 304) on xpath=//span[.='=']
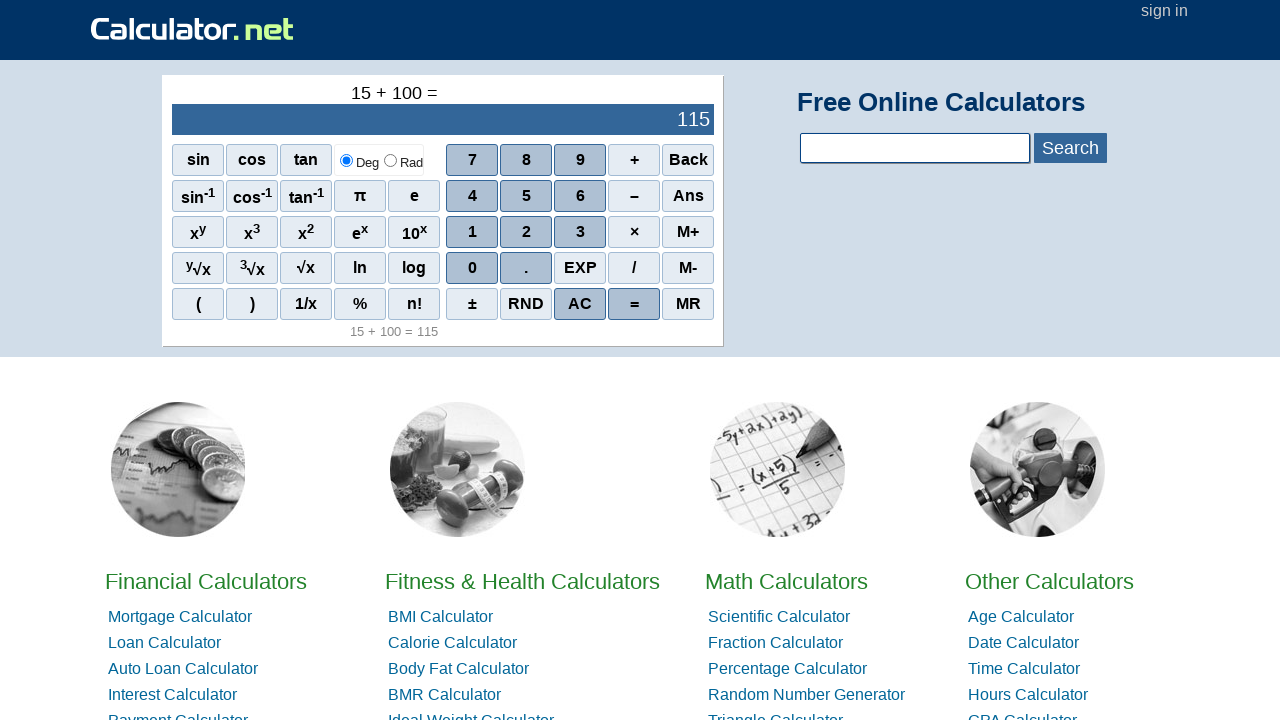

Verified result output element is displayed
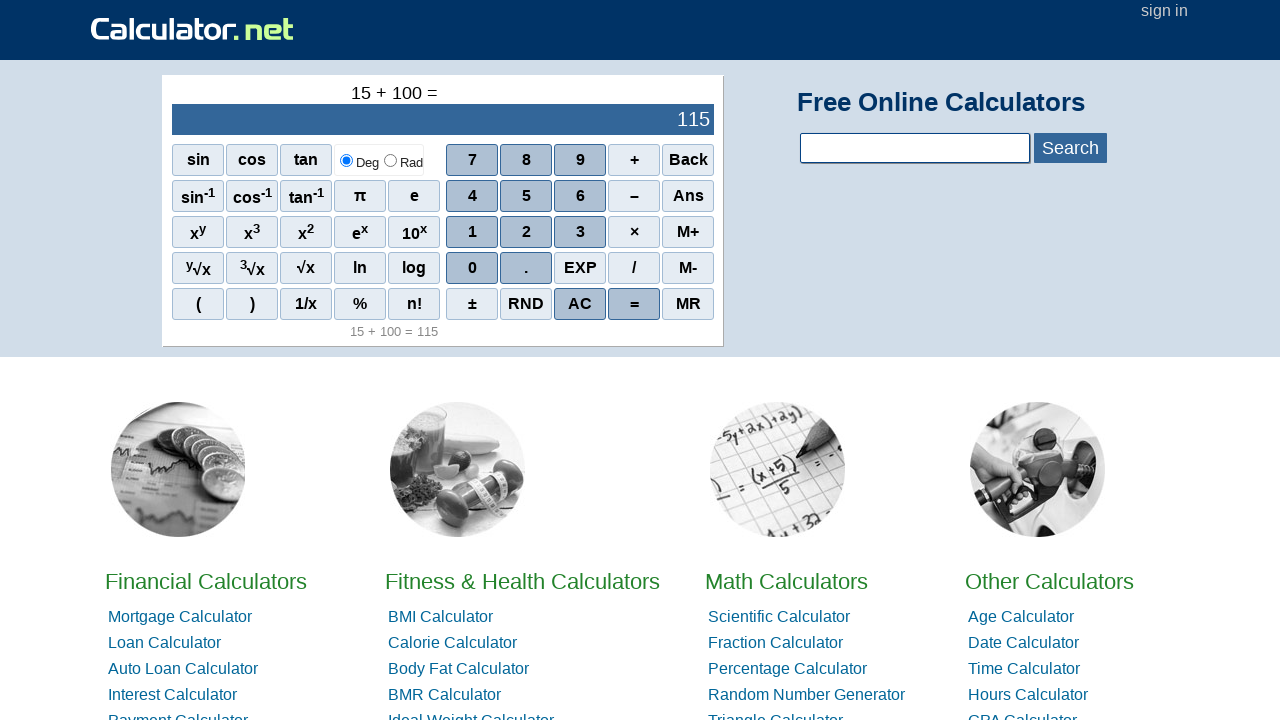

Clicked AC button to clear calculator at (580, 304) on xpath=//span[.='AC']
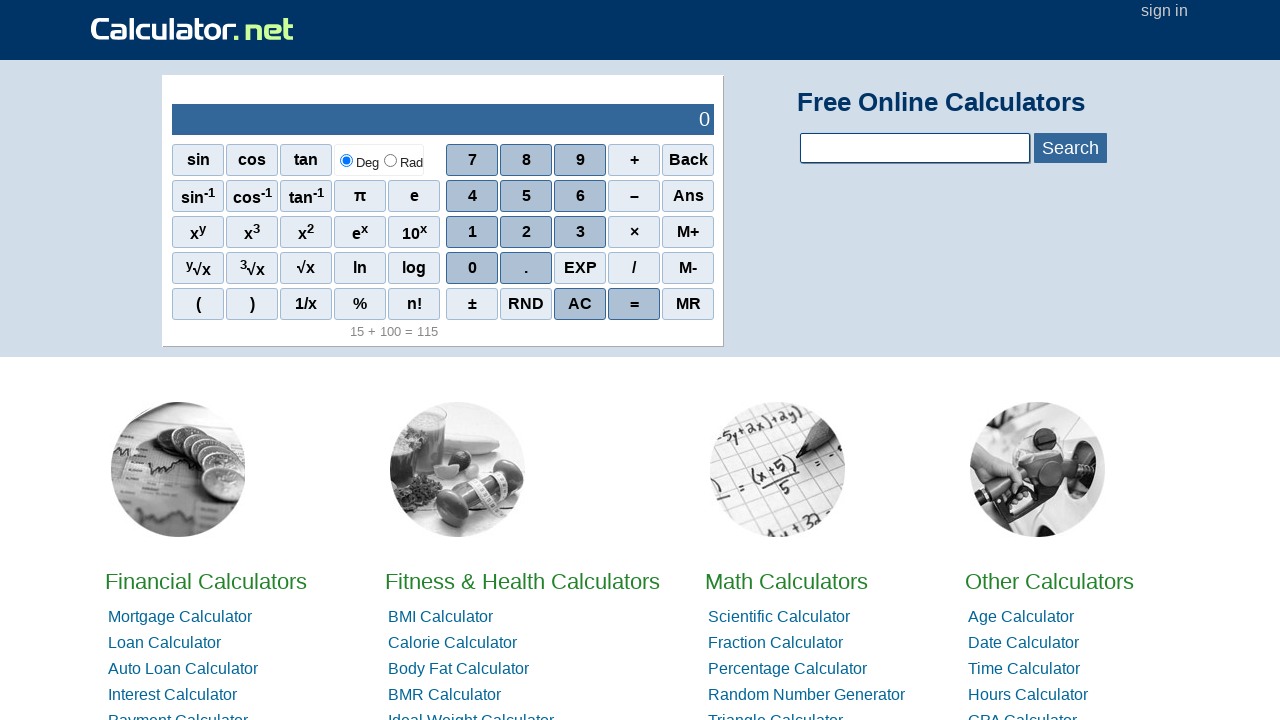

Clicked number 1 for second test case first operand at (472, 232) on xpath=//span[.='1']
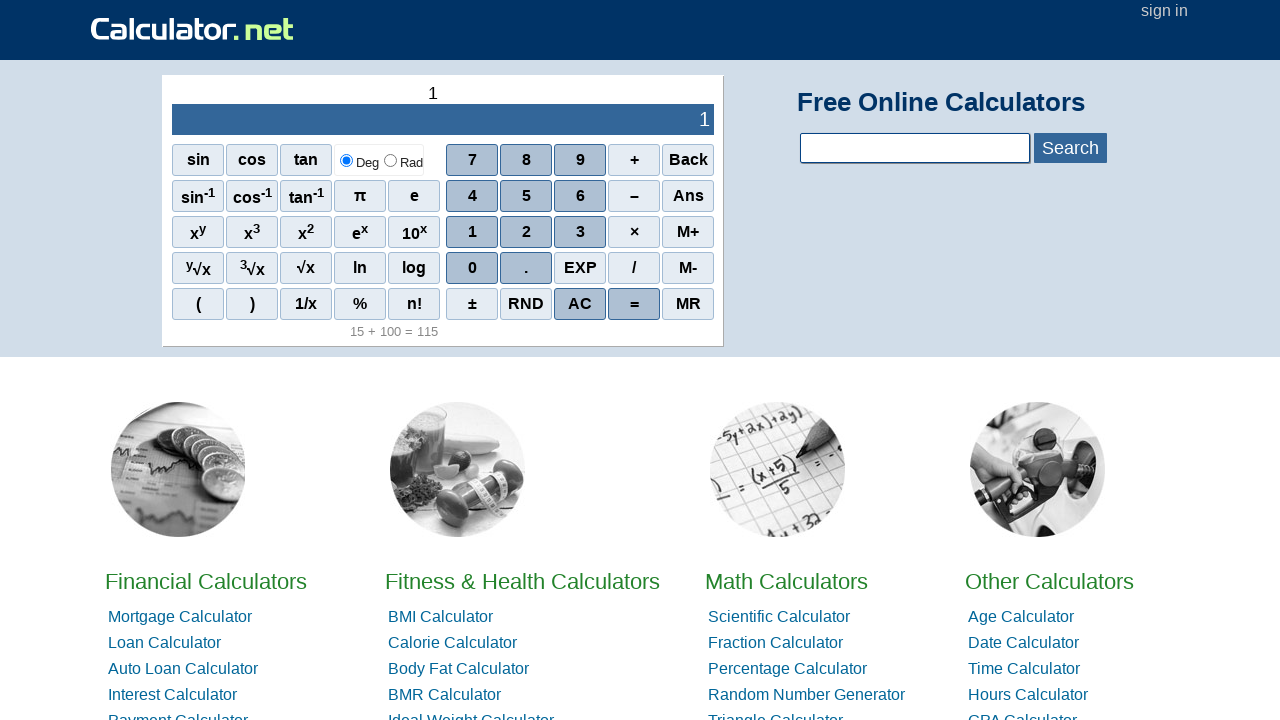

Clicked number 5 at (526, 196) on xpath=//span[.='5']
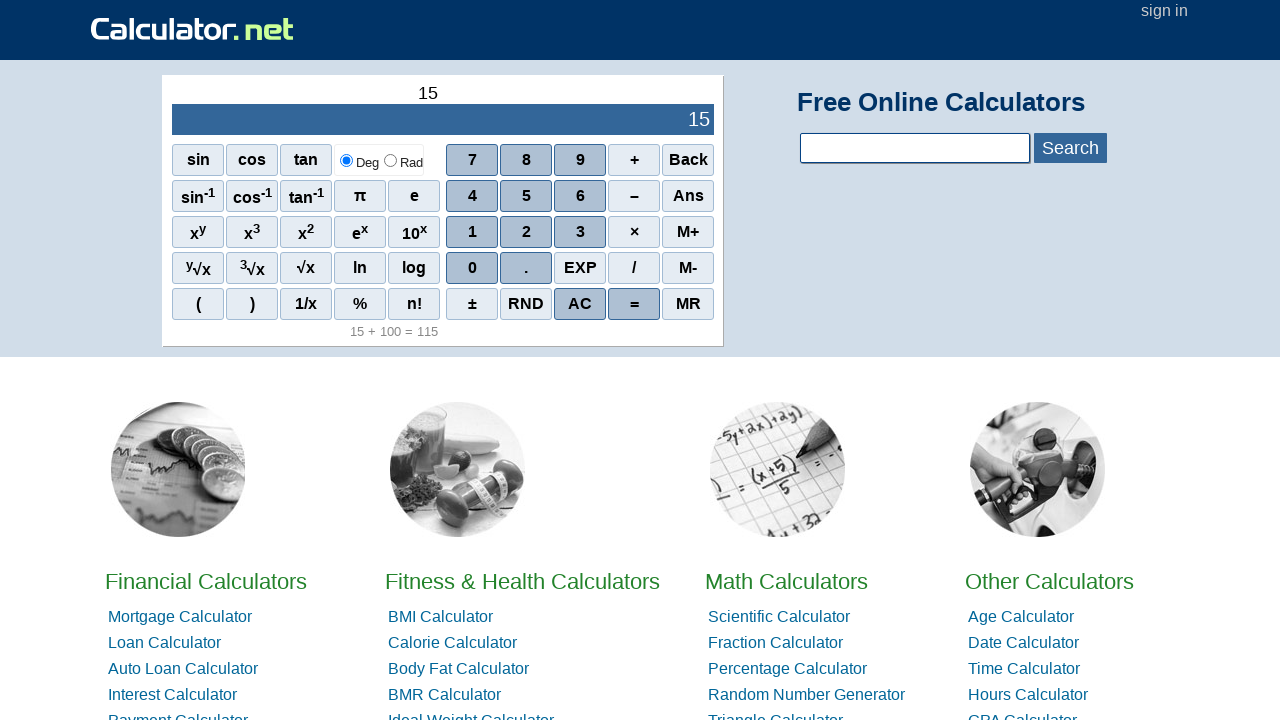

Clicked number 6 at (580, 196) on xpath=//span[.='6']
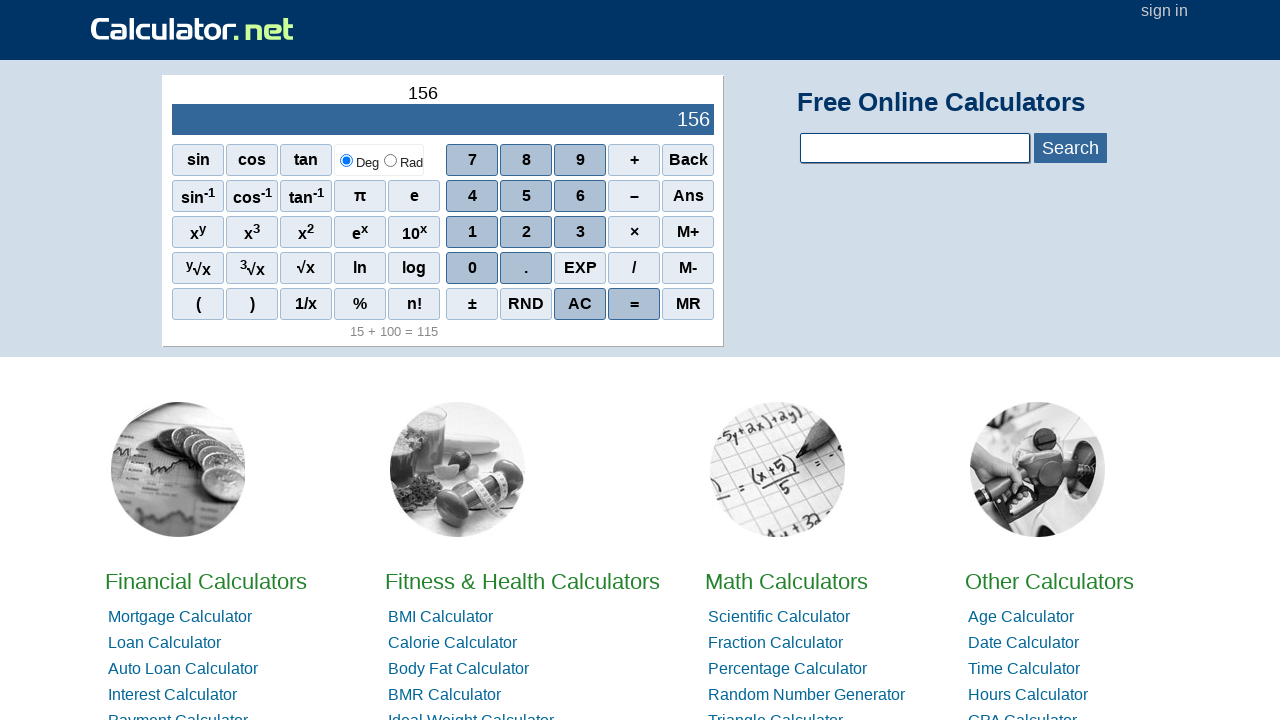

Clicked number 4 to form 1564 at (472, 196) on xpath=//span[.='4']
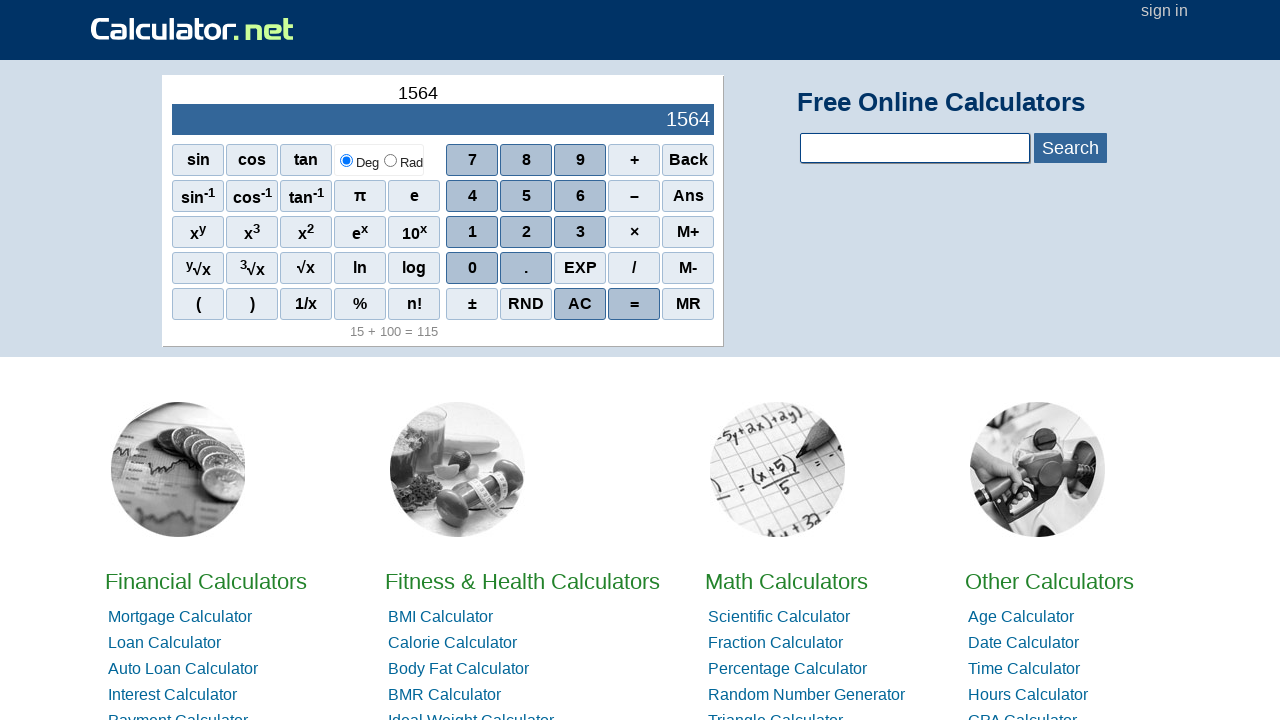

Clicked plus operator at (634, 160) on xpath=//span[.='+']
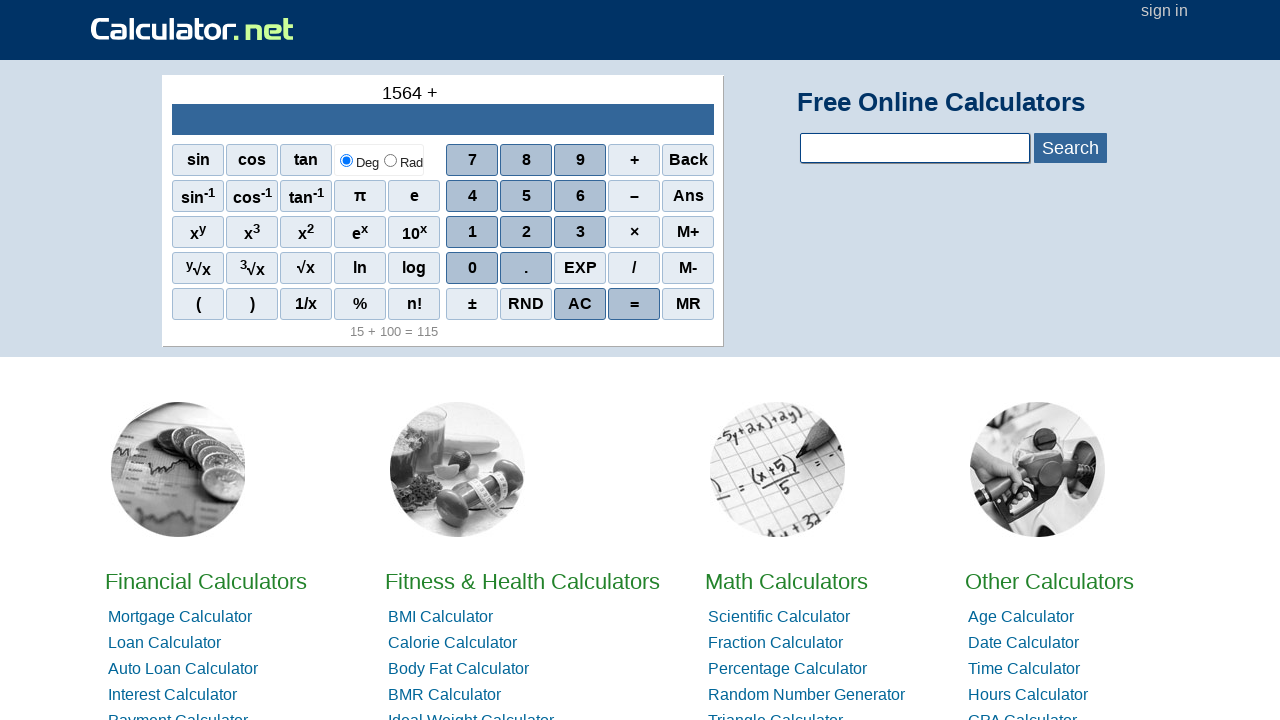

Clicked number 6 for second operand at (580, 196) on xpath=//span[.='6']
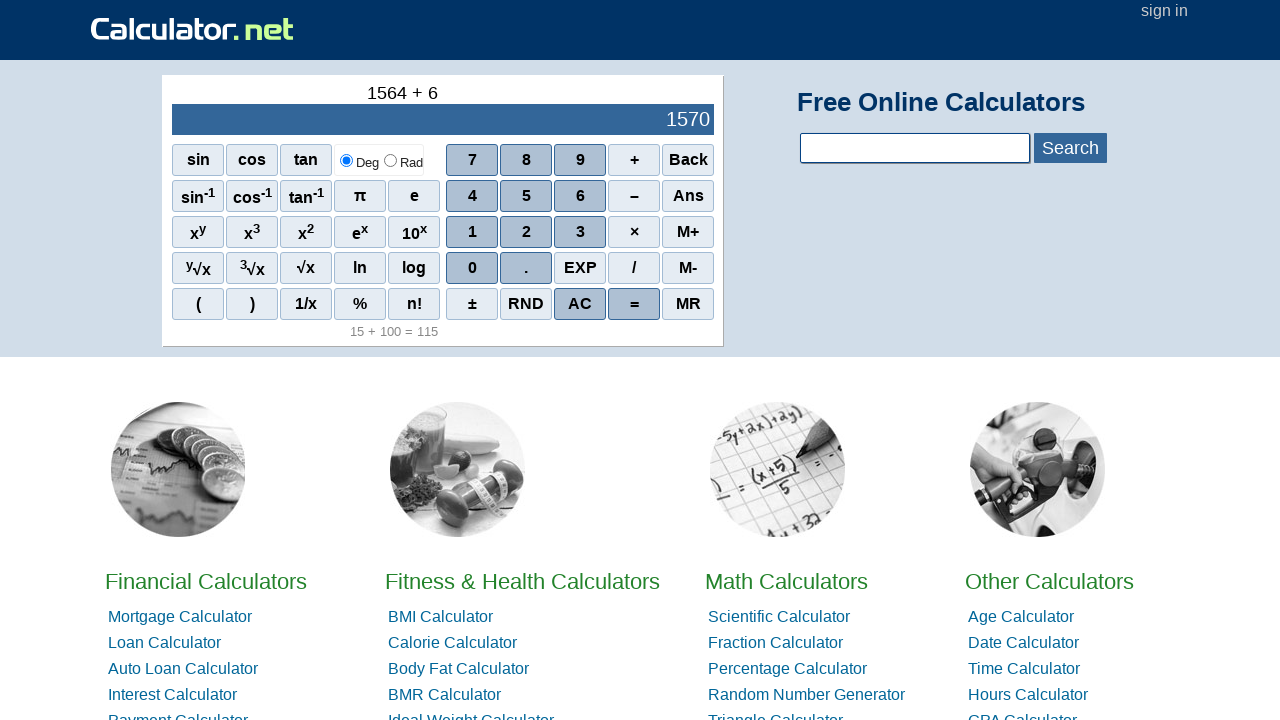

Clicked equals button to calculate 1564 + 6 at (634, 304) on xpath=//span[.='=']
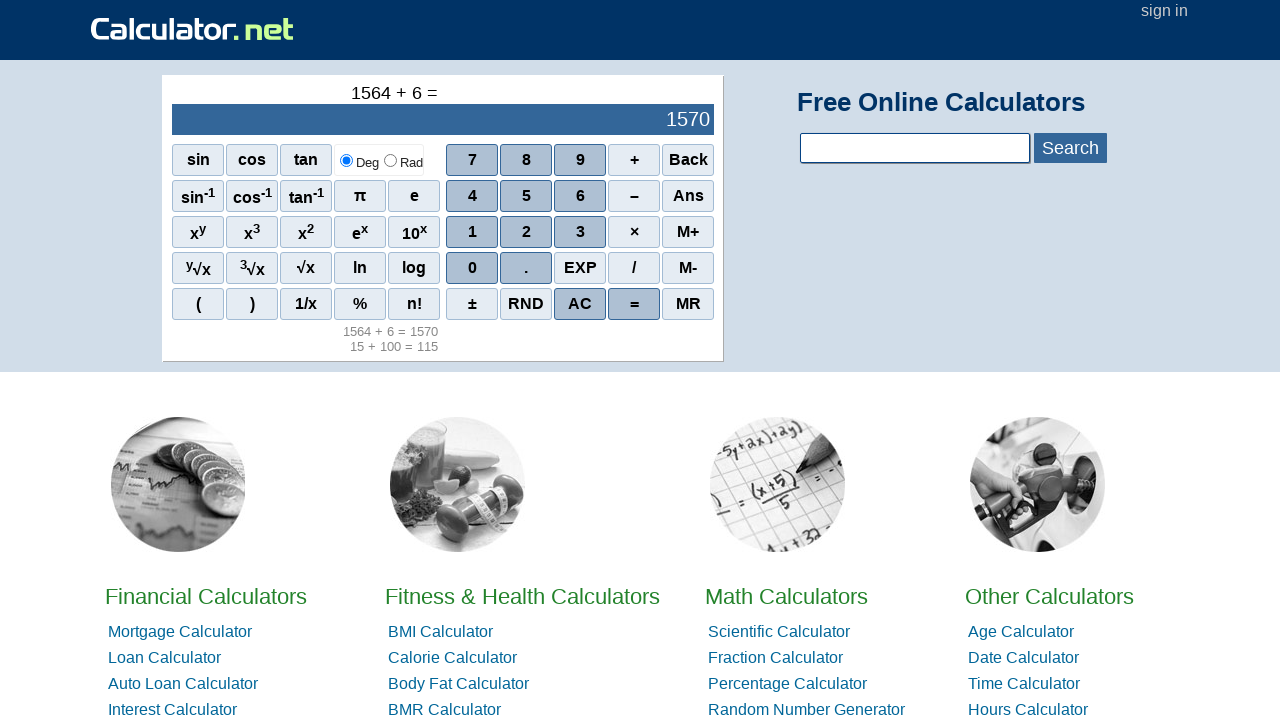

Verified result output element is displayed for second calculation
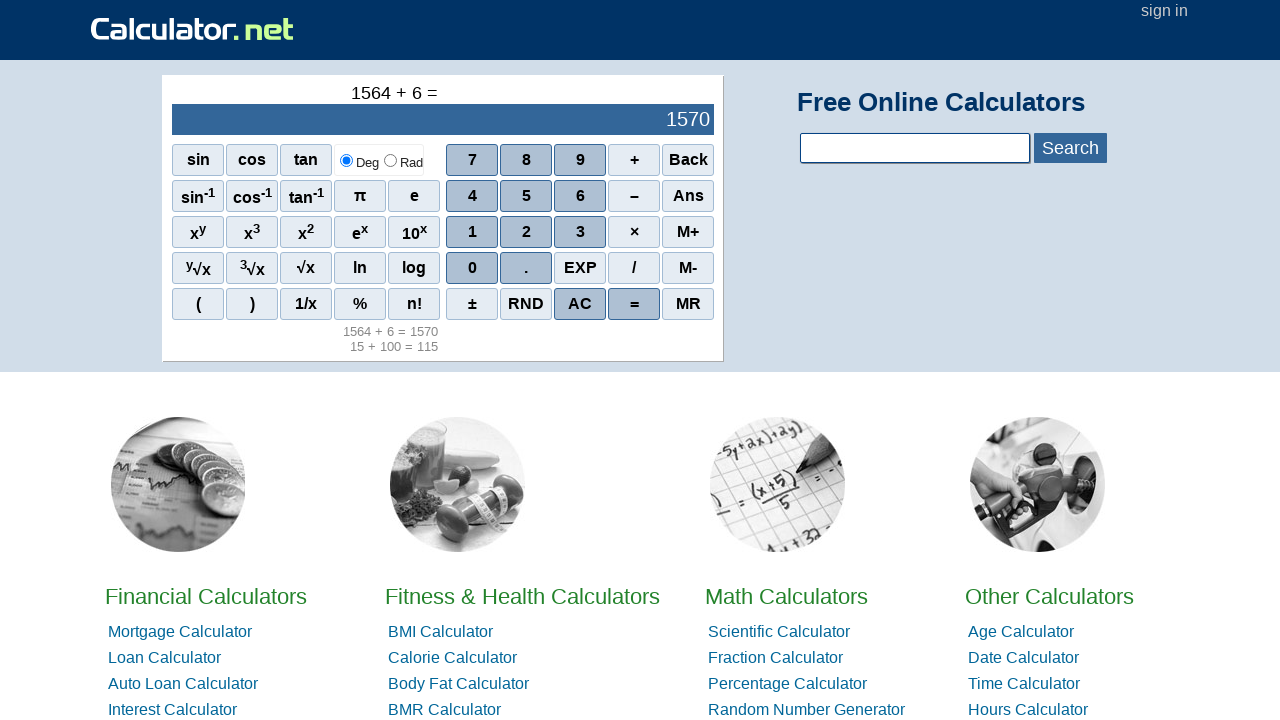

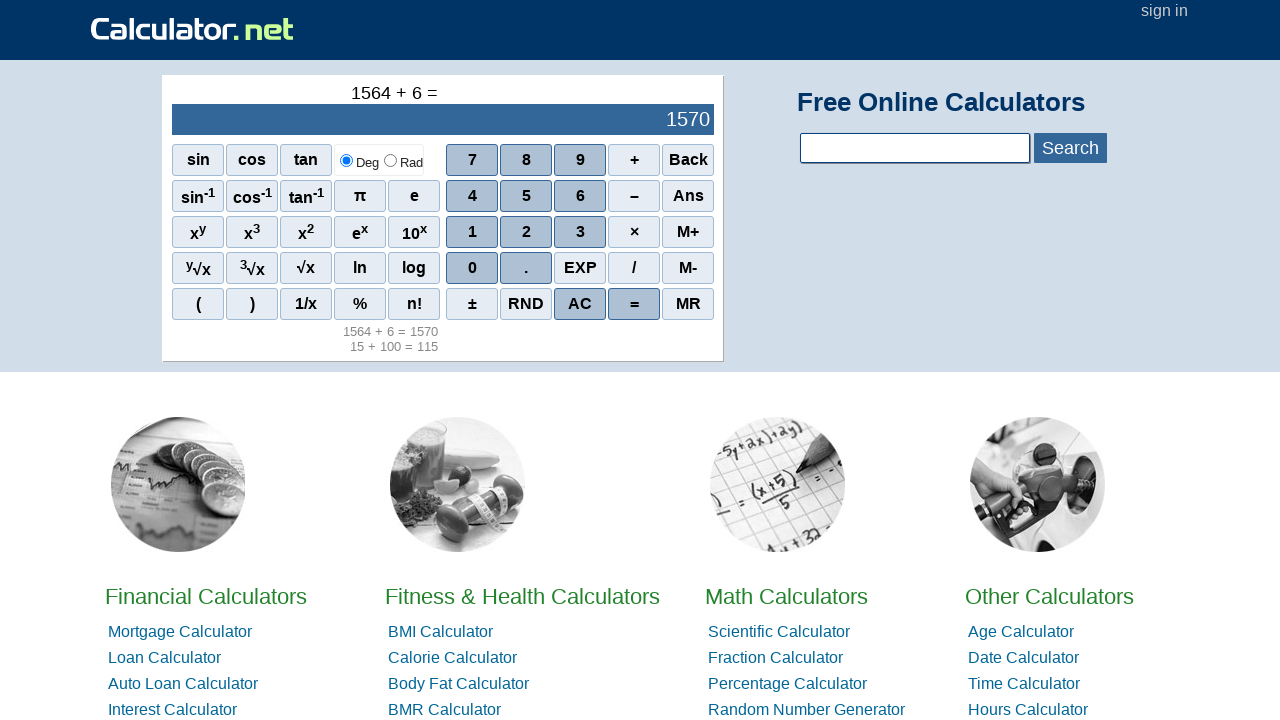